Tests drag and drop functionality on jQuery UI's droppable demo page by dragging a source element and dropping it onto a target element within an iframe.

Starting URL: http://jqueryui.com/droppable

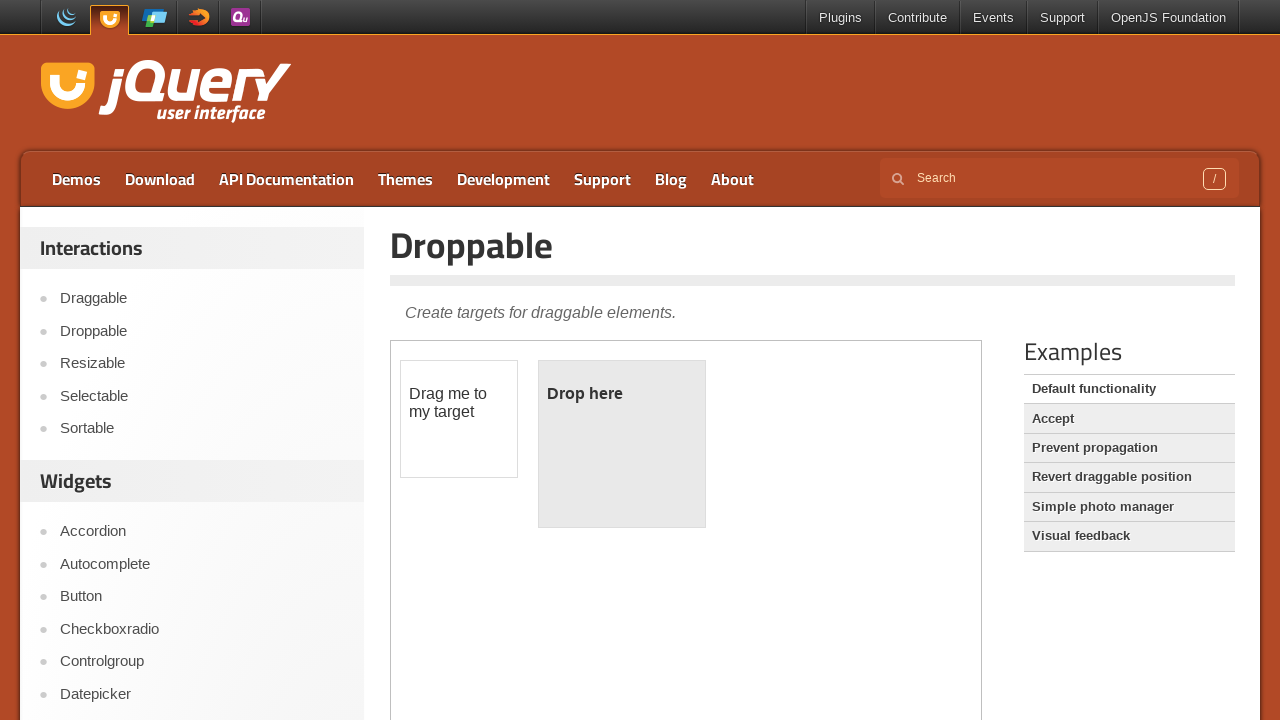

Located iframe containing drag and drop demo
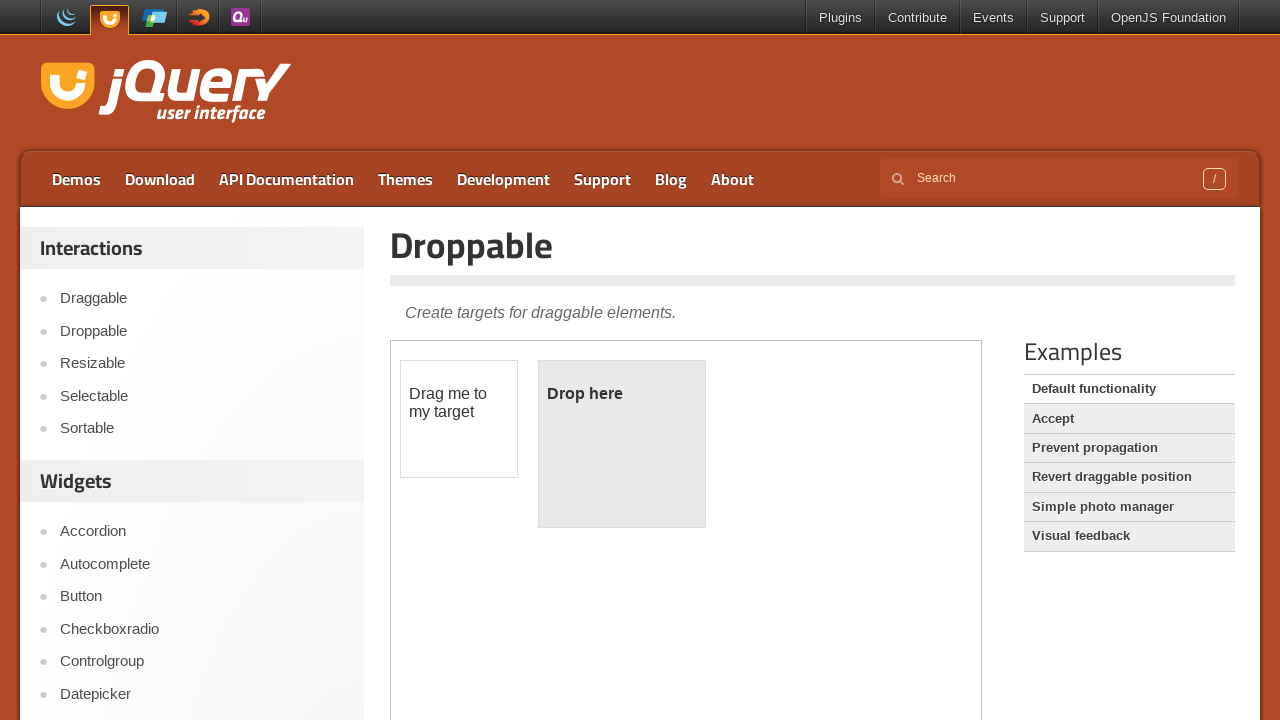

Located draggable source element
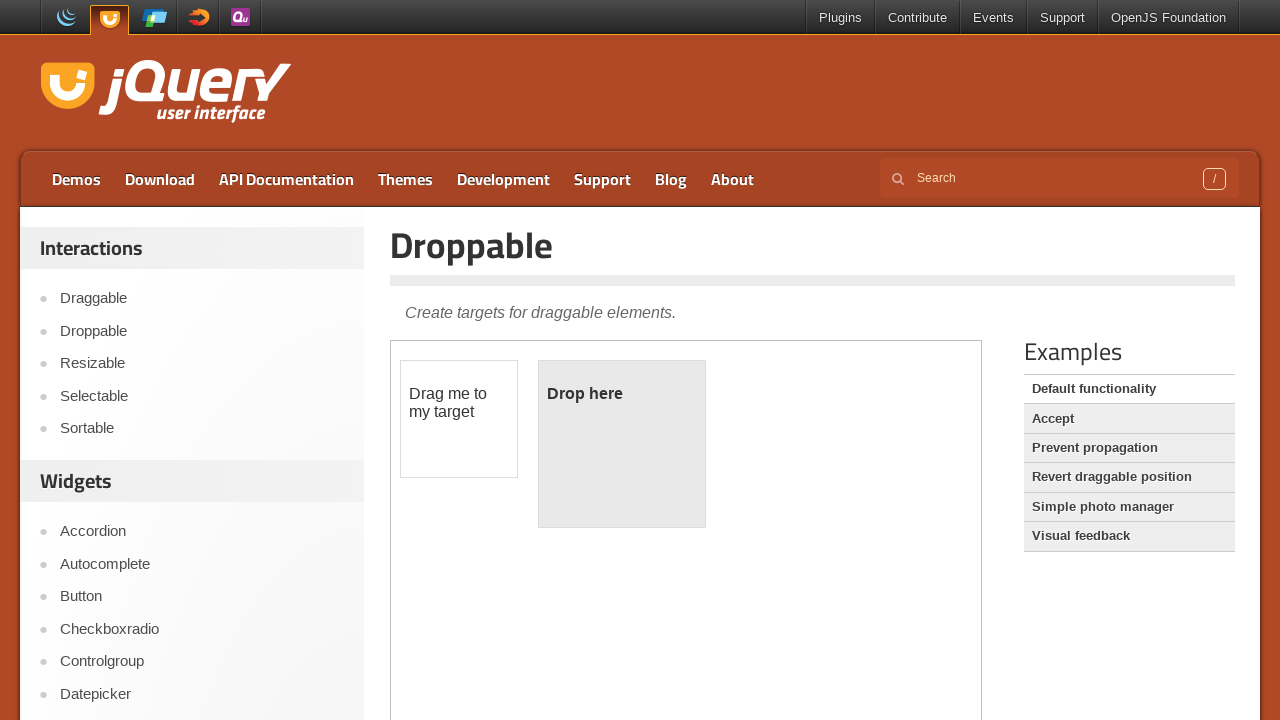

Located droppable target element
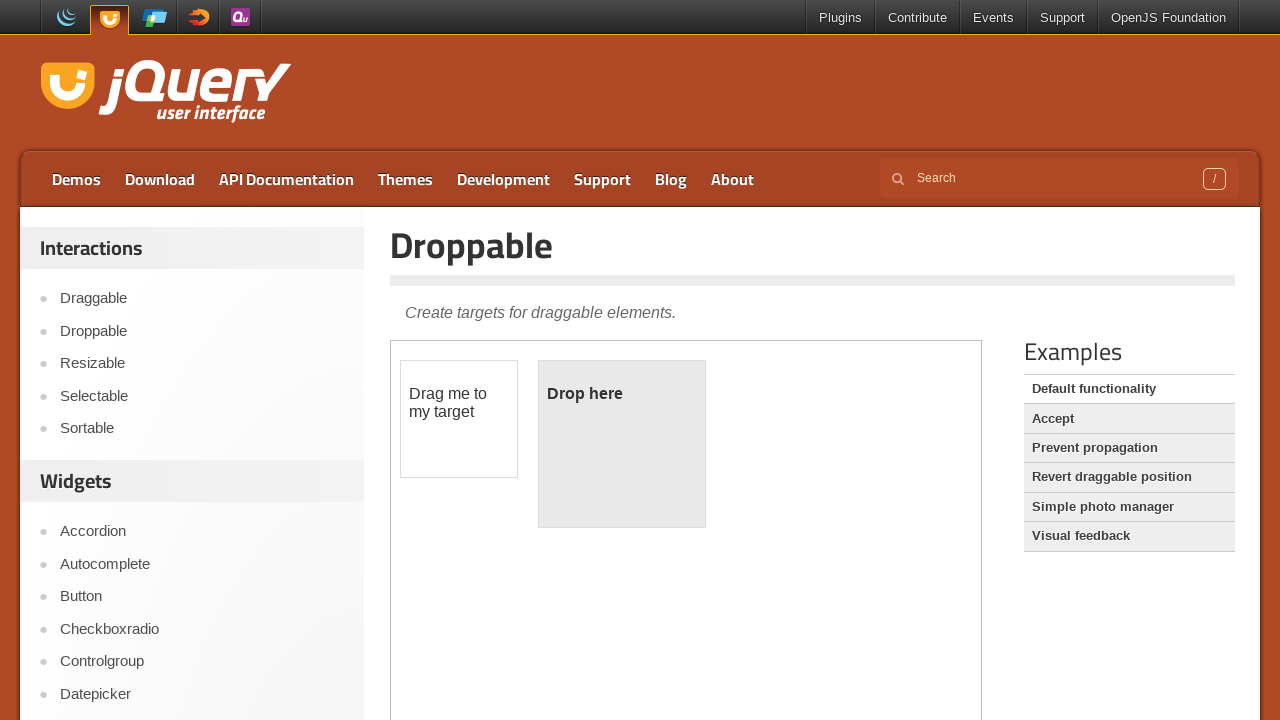

Dragged source element and dropped it onto target element at (622, 444)
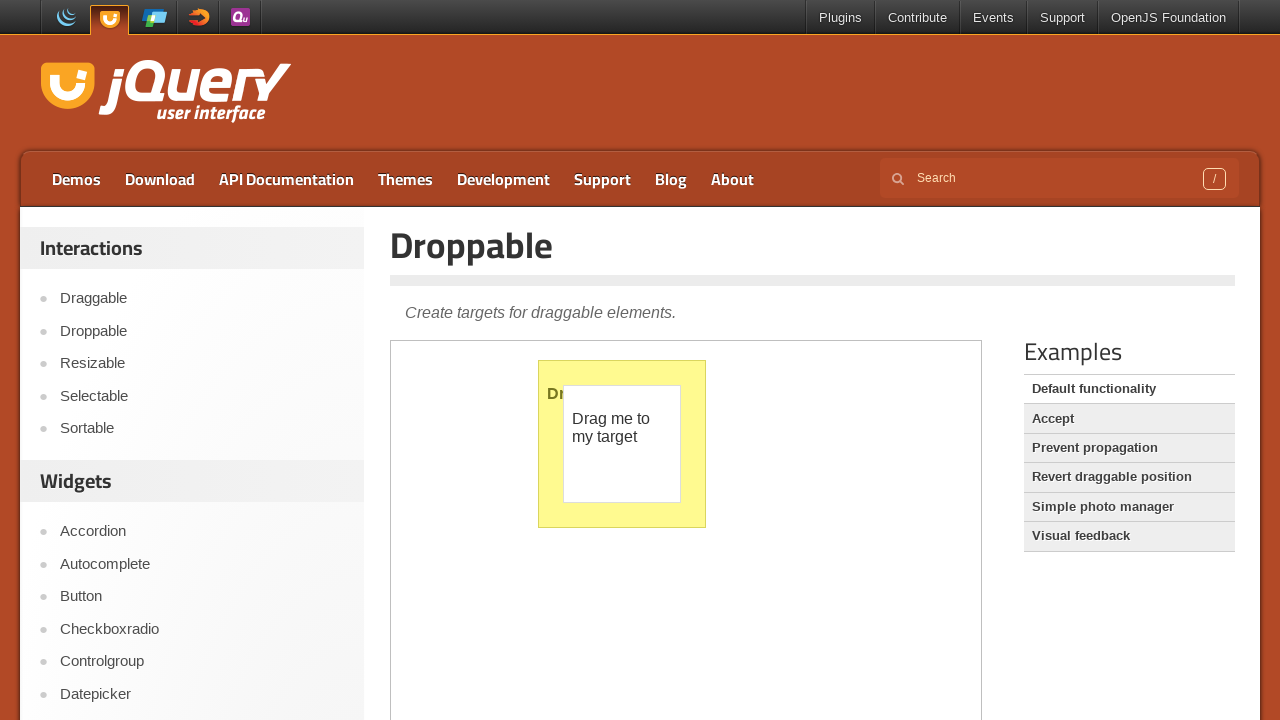

Waited for drag and drop animation to complete
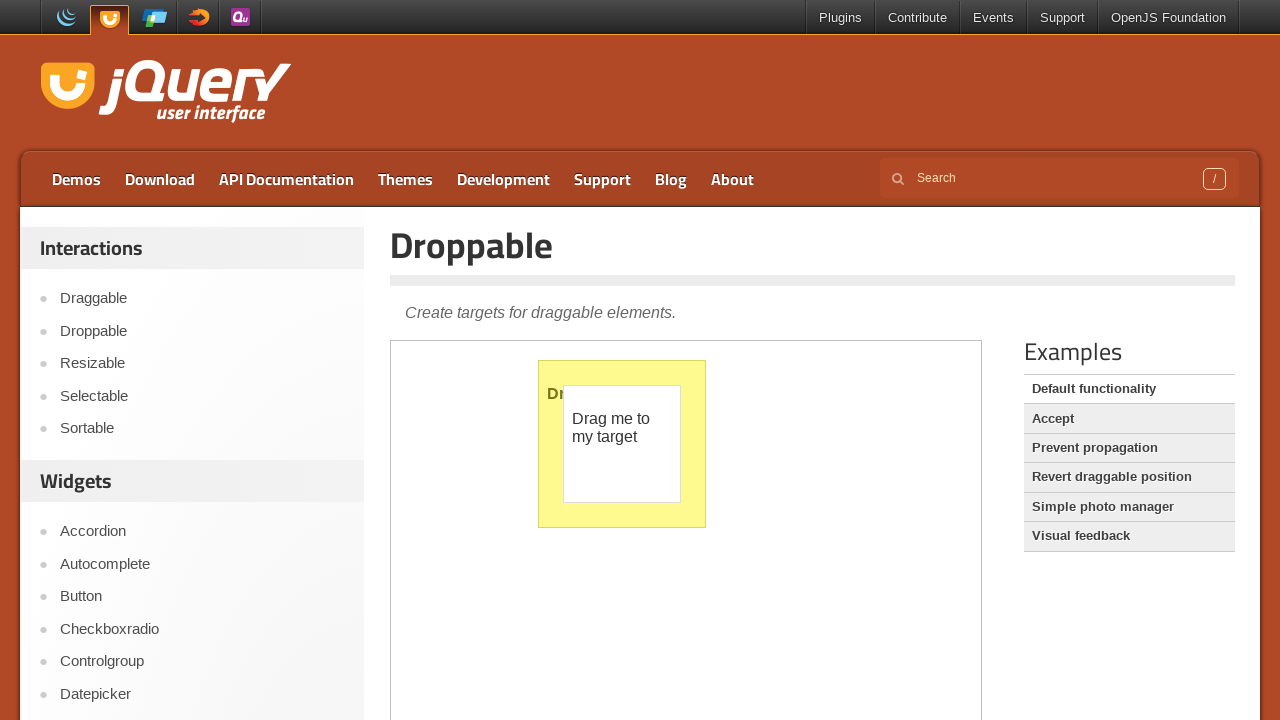

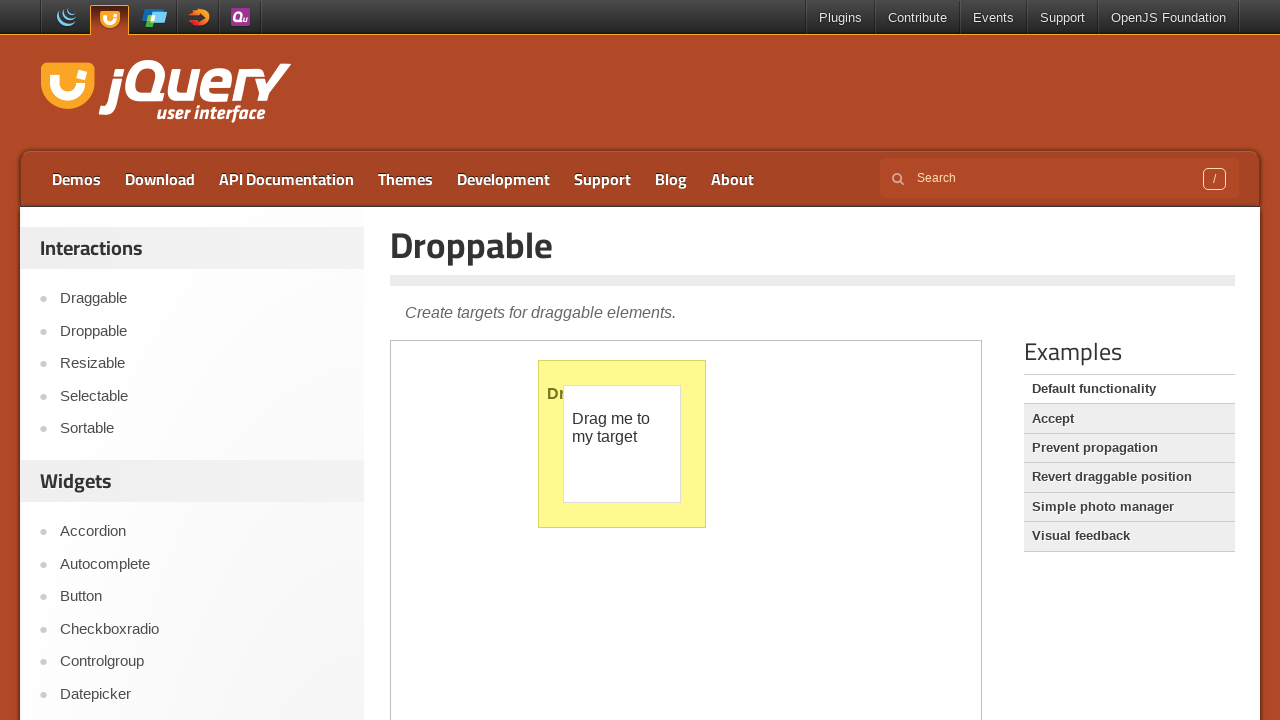